Opens a popup window by clicking on a link and then closes the original window

Starting URL: http://omayo.blogspot.com/

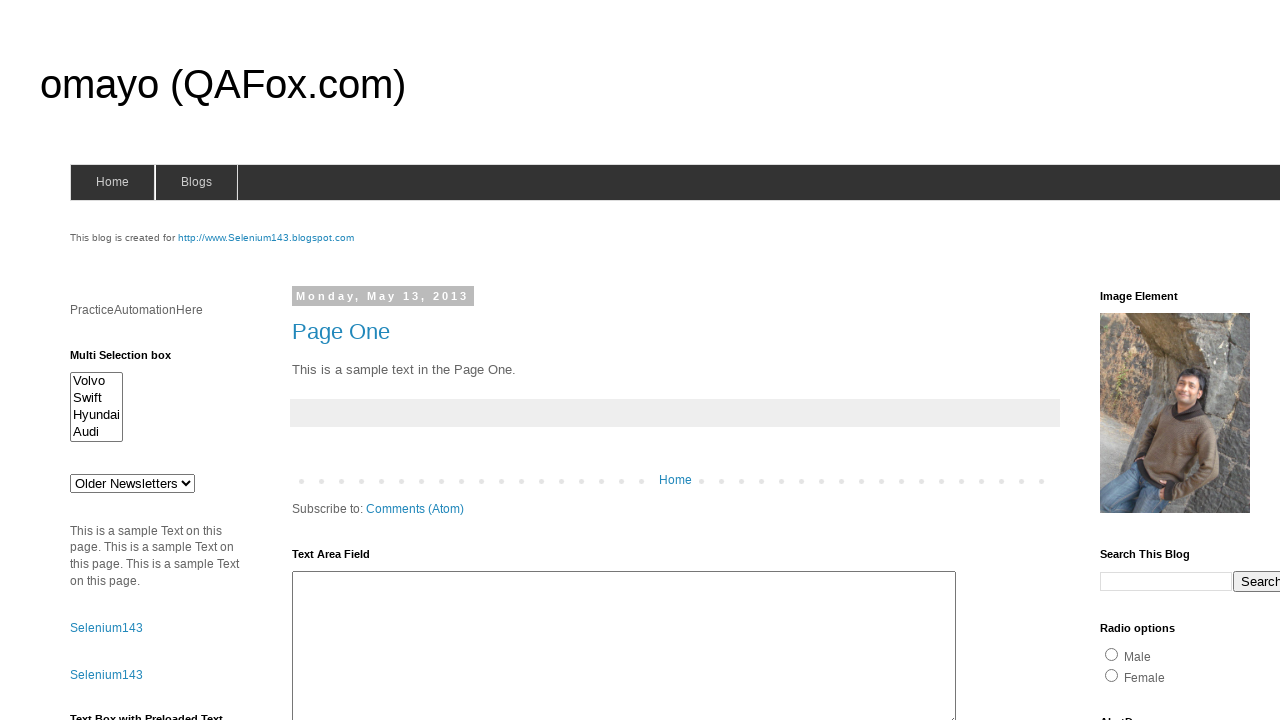

Clicked 'Open a popup window' link at (132, 360) on text=Open a popup window
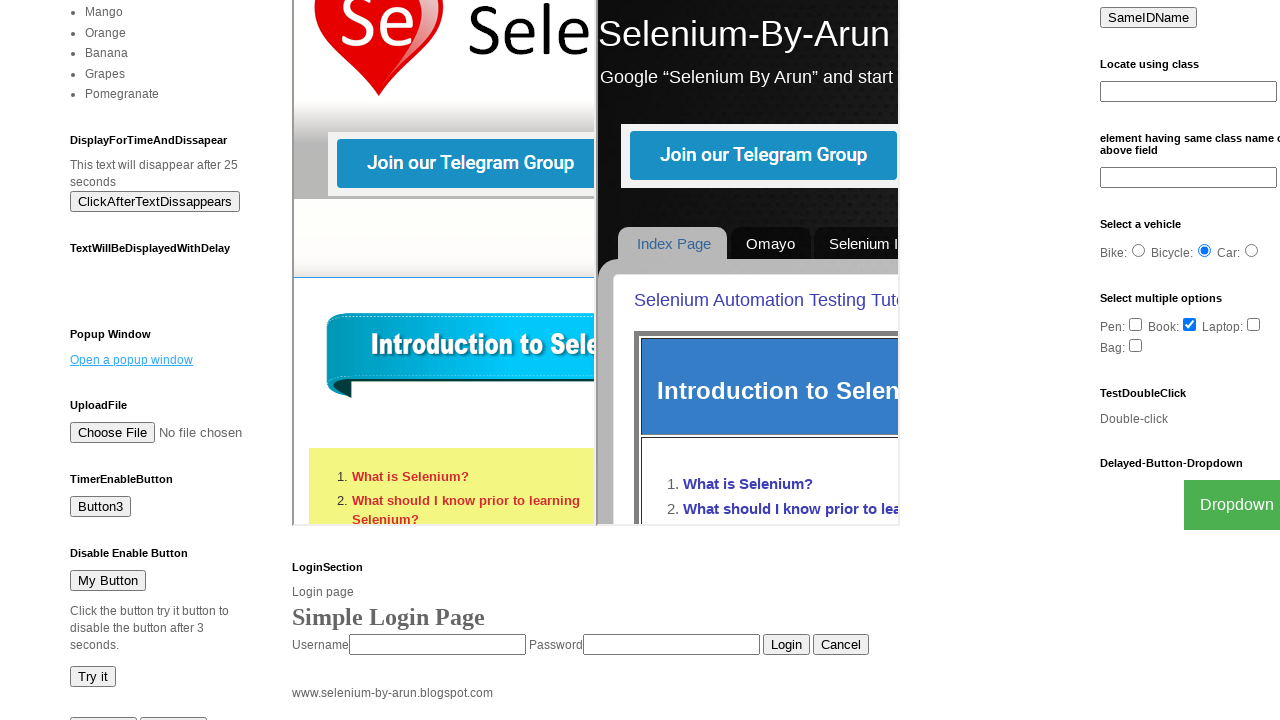

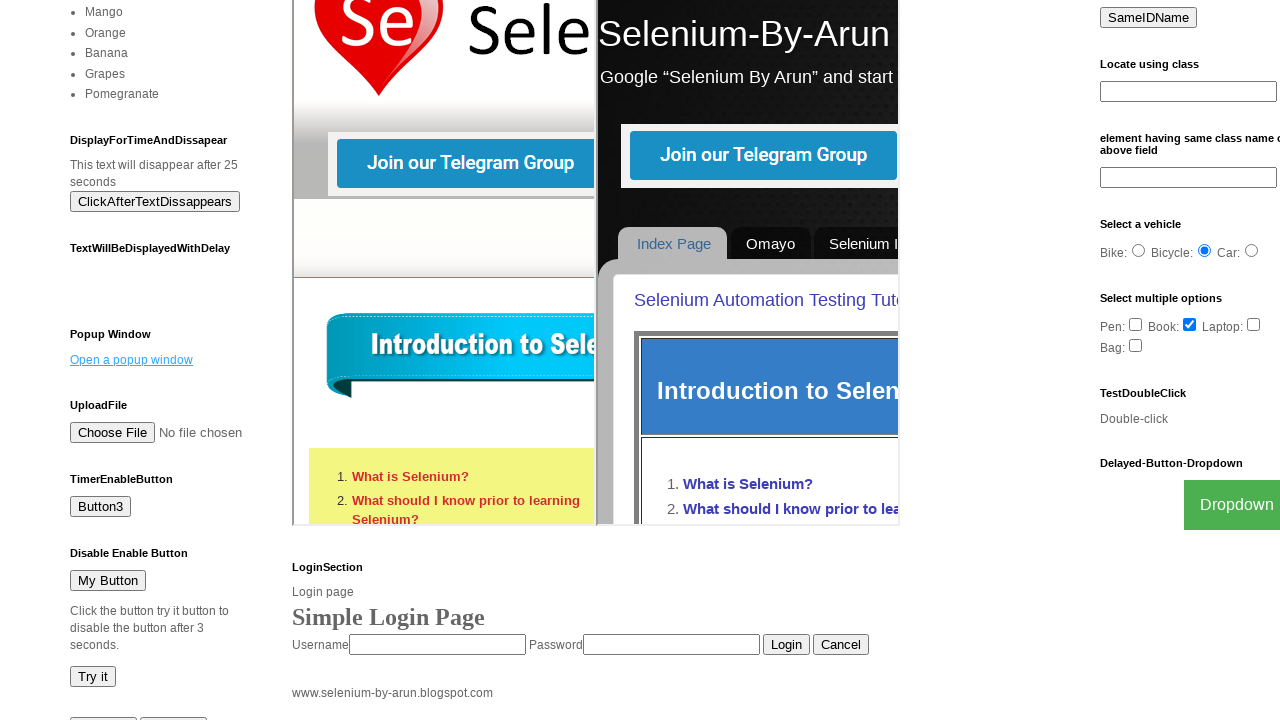